Tests TodoMVC by adding a todo item and checking its checkbox to mark it complete

Starting URL: https://demo.playwright.dev/todomvc

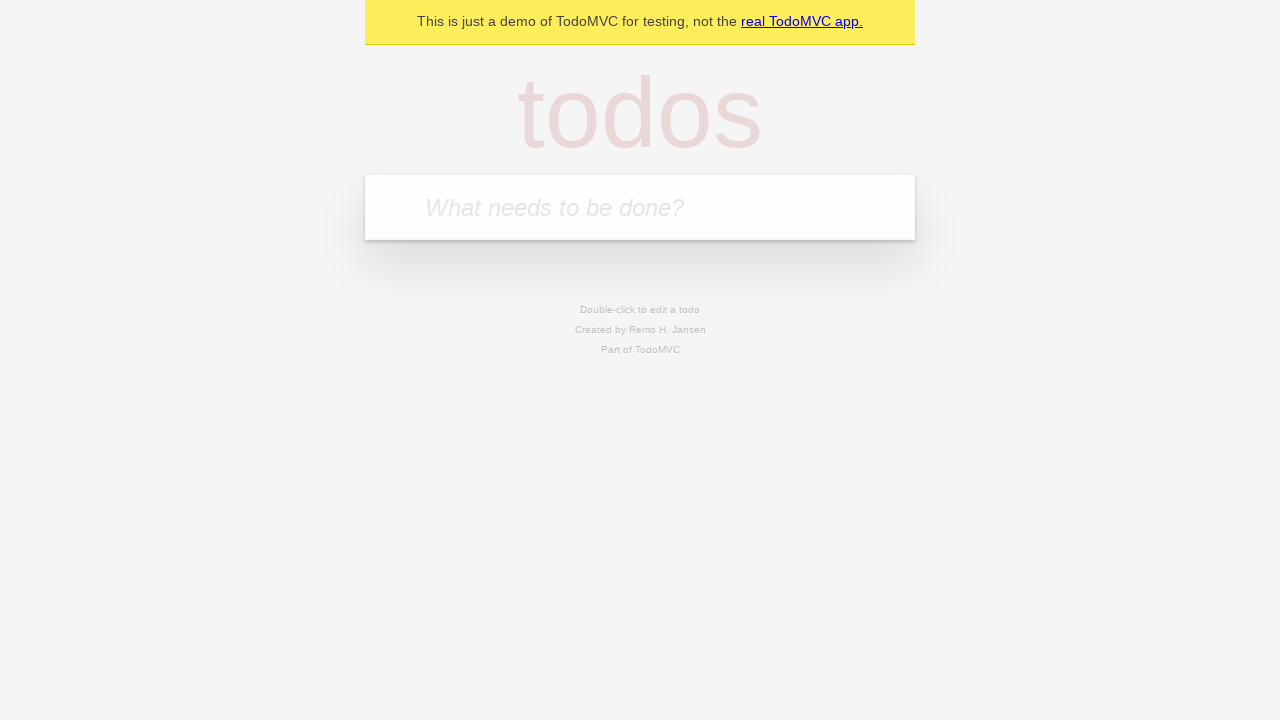

Filled todo input field with 'Buy some milk' on [placeholder="What needs to be done?"]
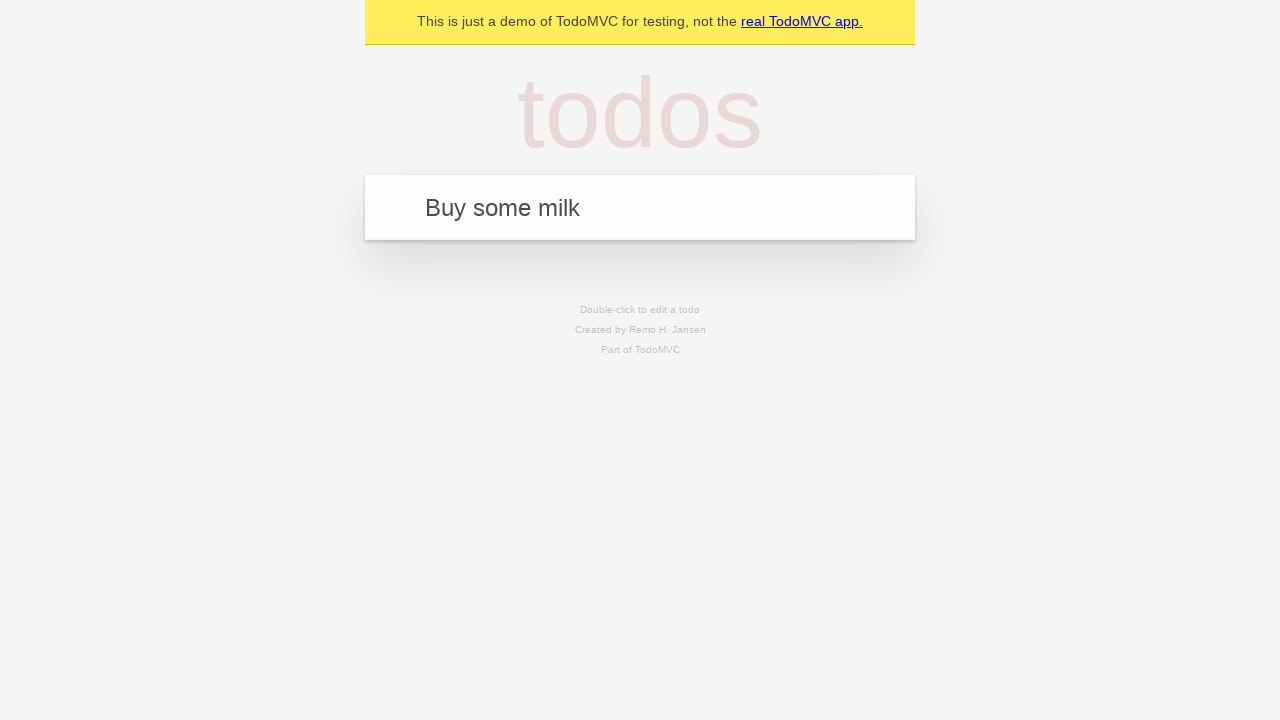

Pressed Enter to submit the todo item on [placeholder="What needs to be done?"]
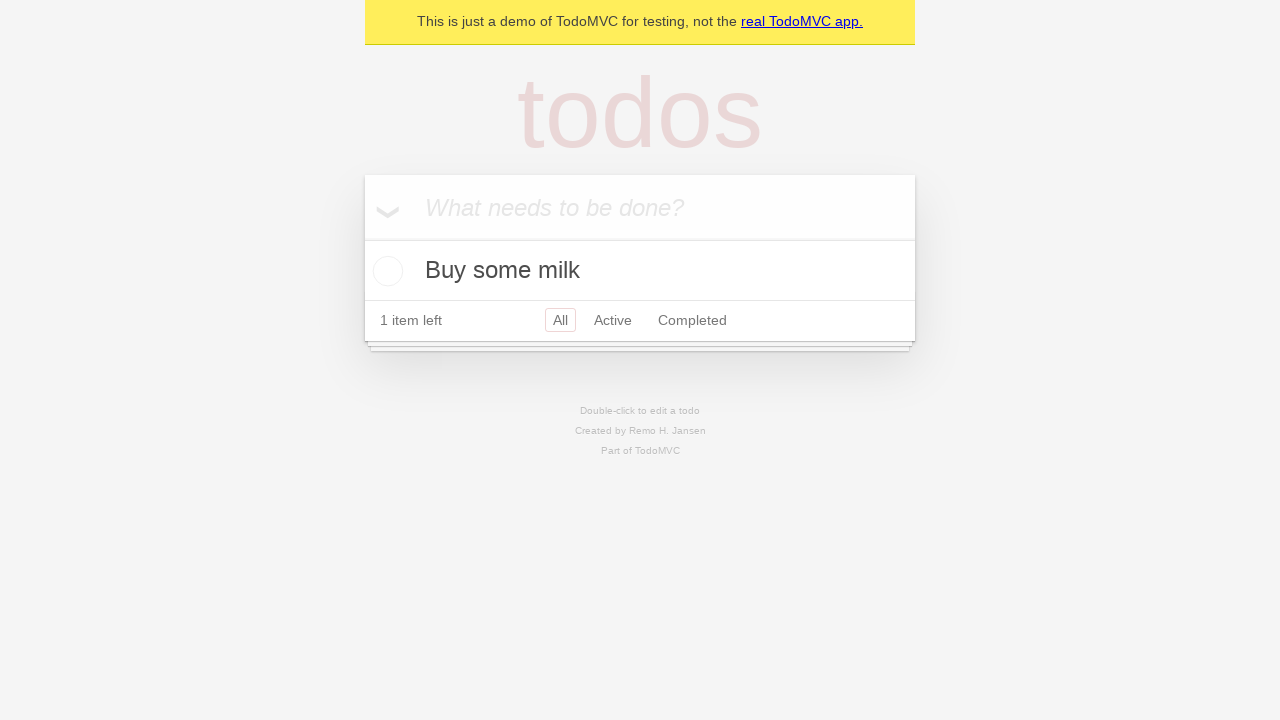

Checked the checkbox to mark todo item as complete at (385, 271) on .toggle
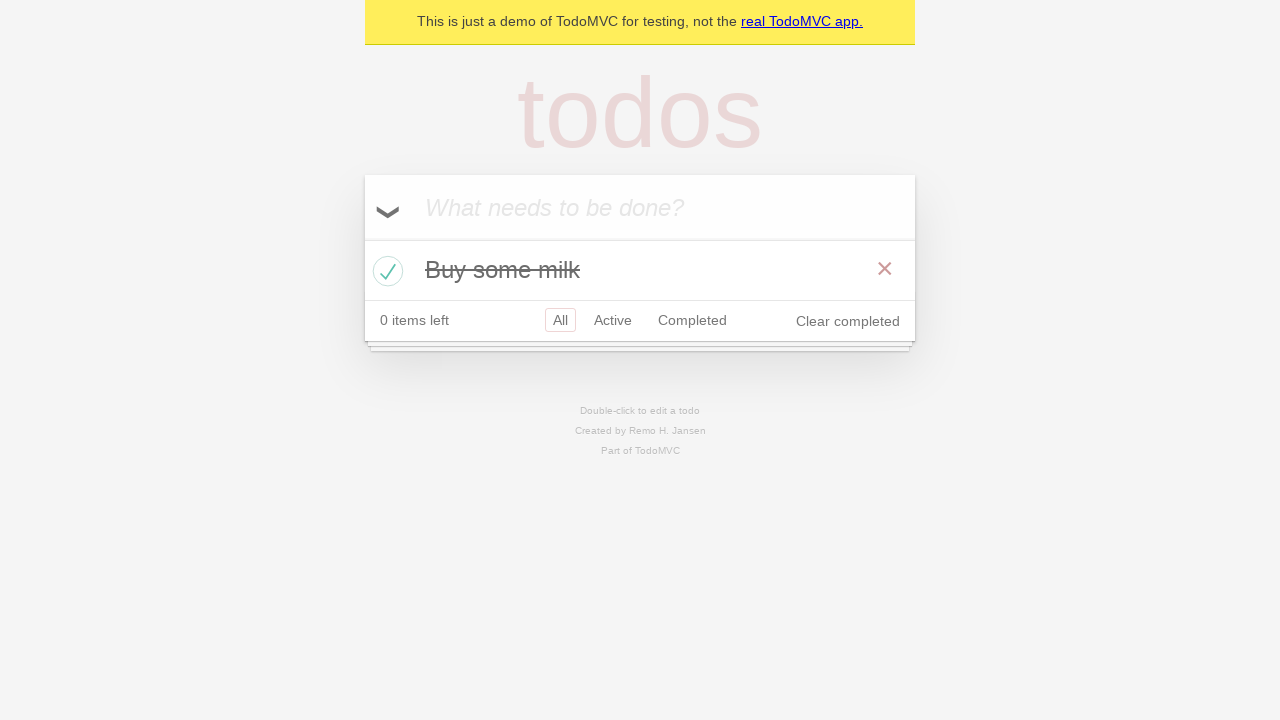

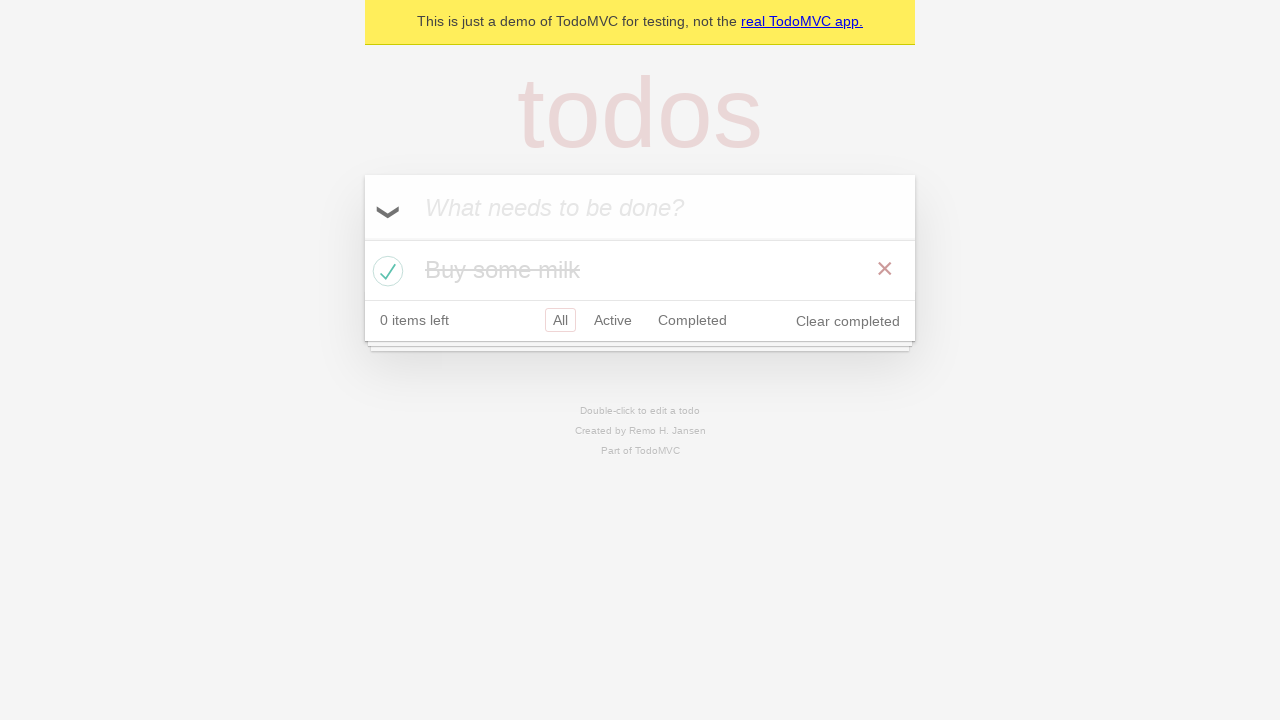